Tests page scrolling functionality by scrolling down and then back up using JavaScript scroll commands

Starting URL: https://vctcpune.com/

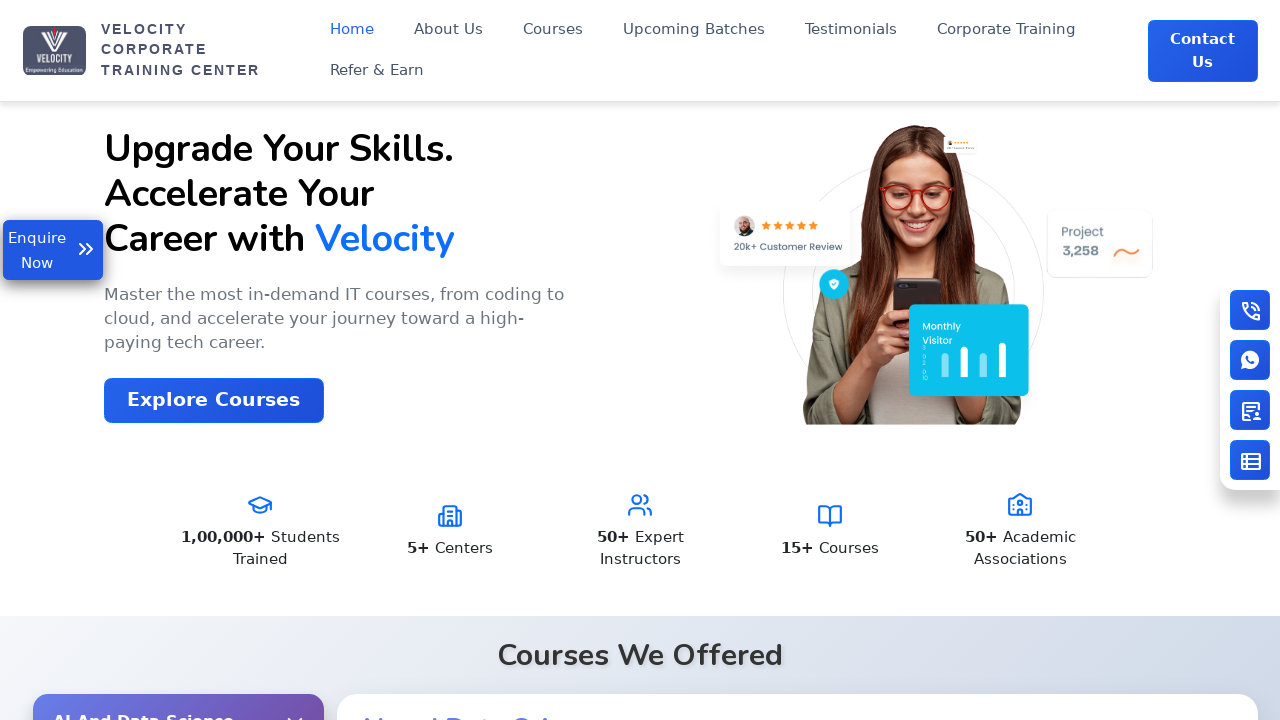

Scrolled down by 900 pixels
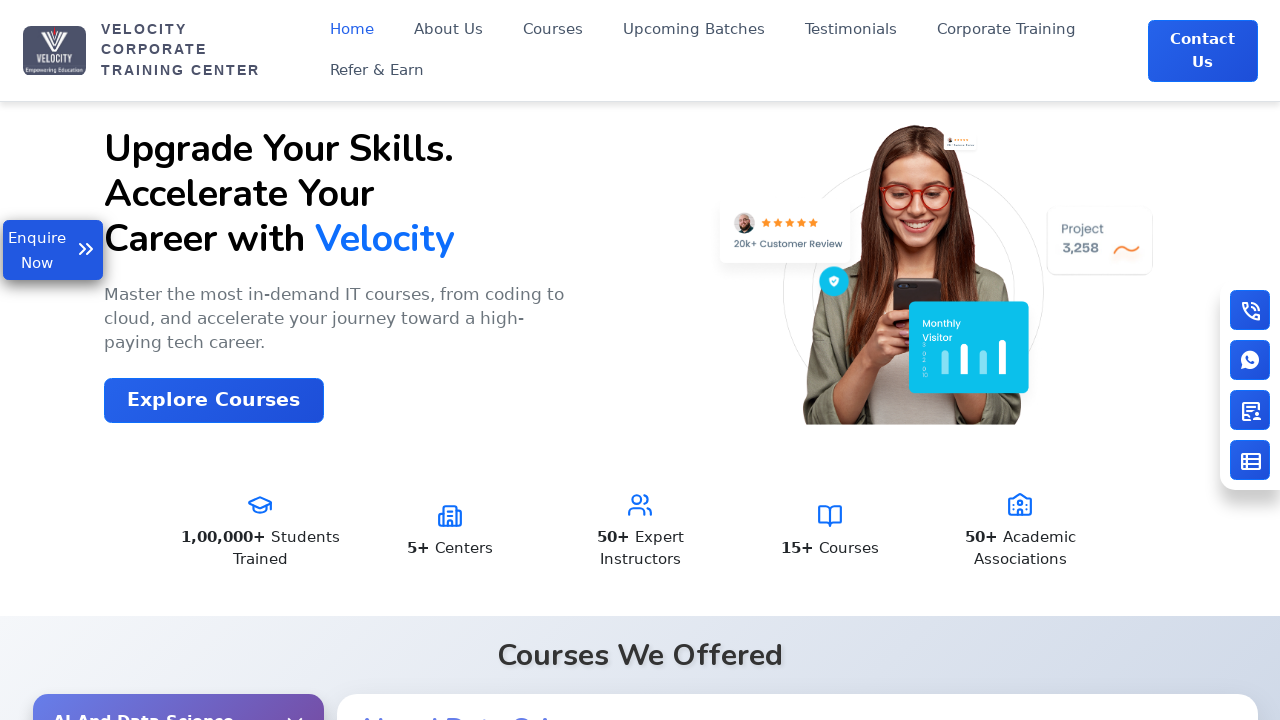

Scrolled down by 2000 pixels
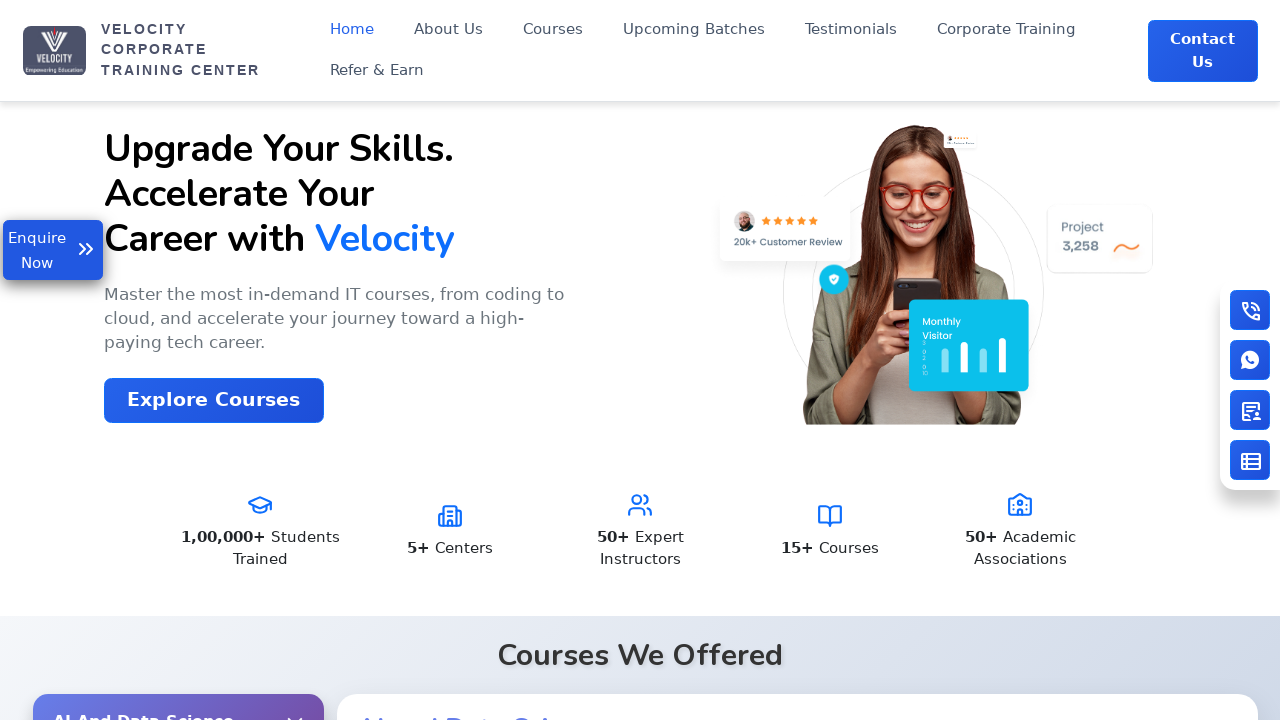

Scrolled down by 500 pixels
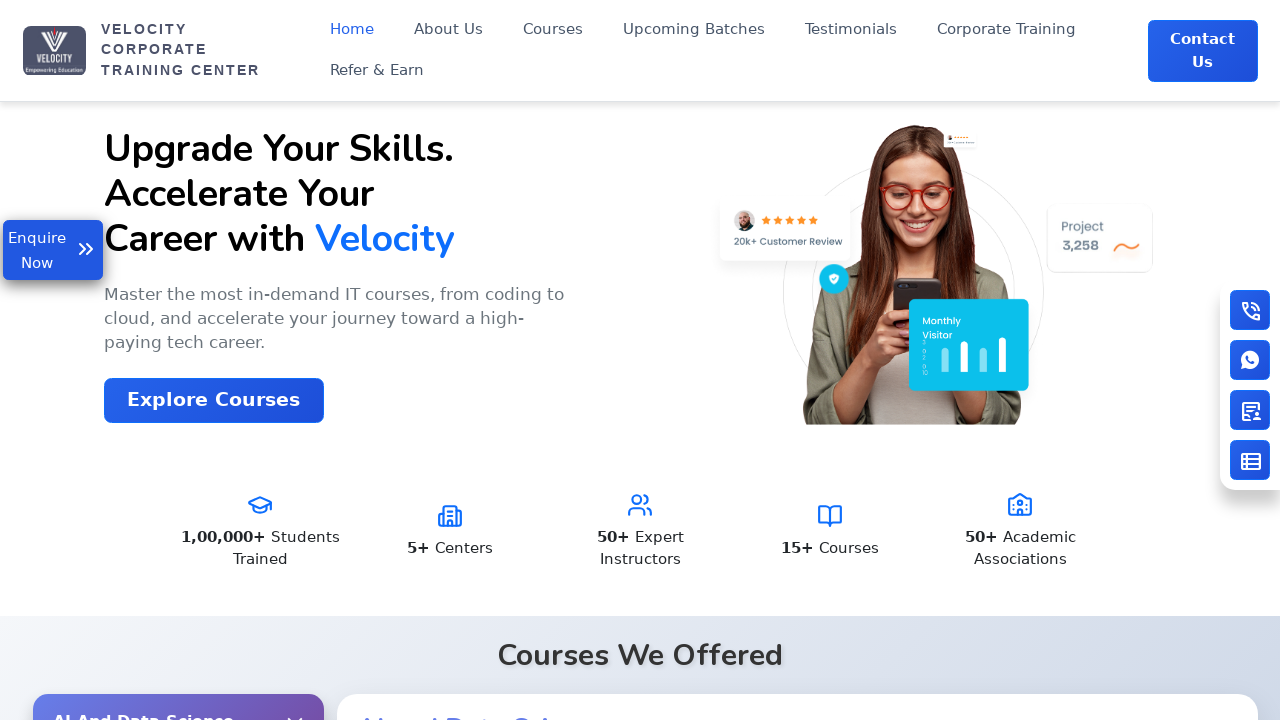

Scrolled back up by 2000 pixels
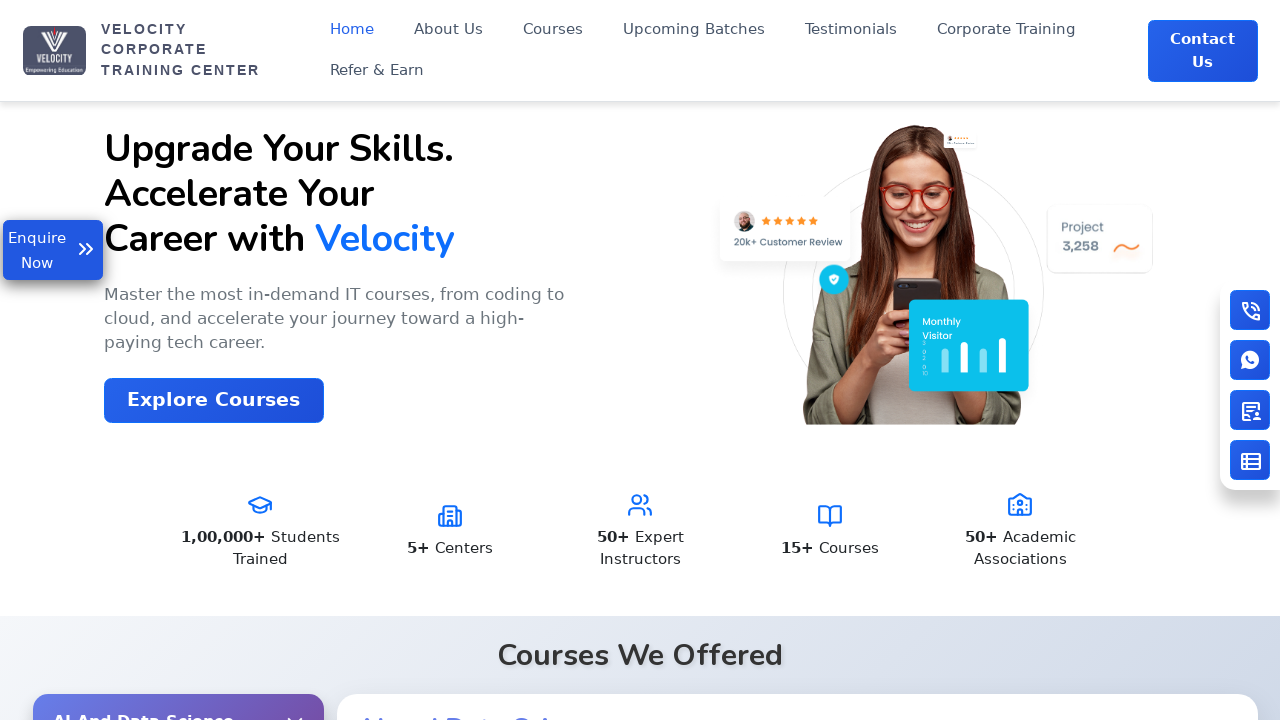

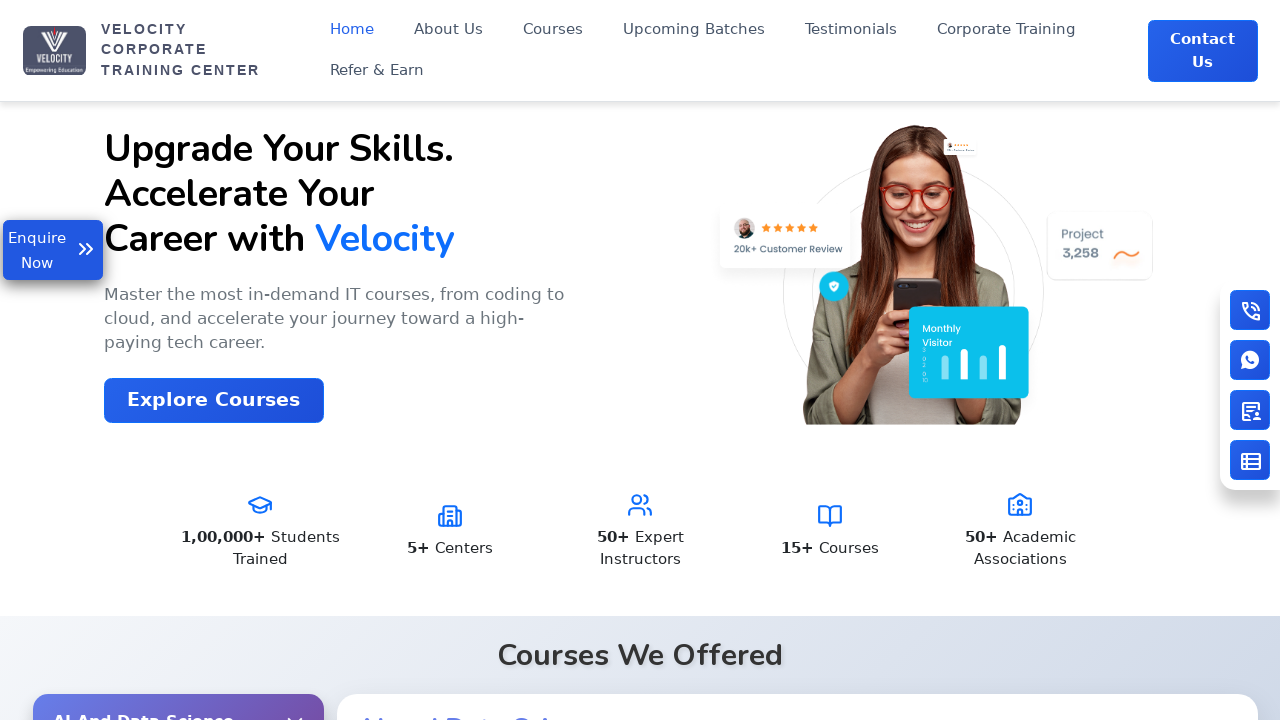